Tests opening a new browser tab by clicking a button and switching between the original page and the new tab

Starting URL: https://demoqa.com/browser-windows

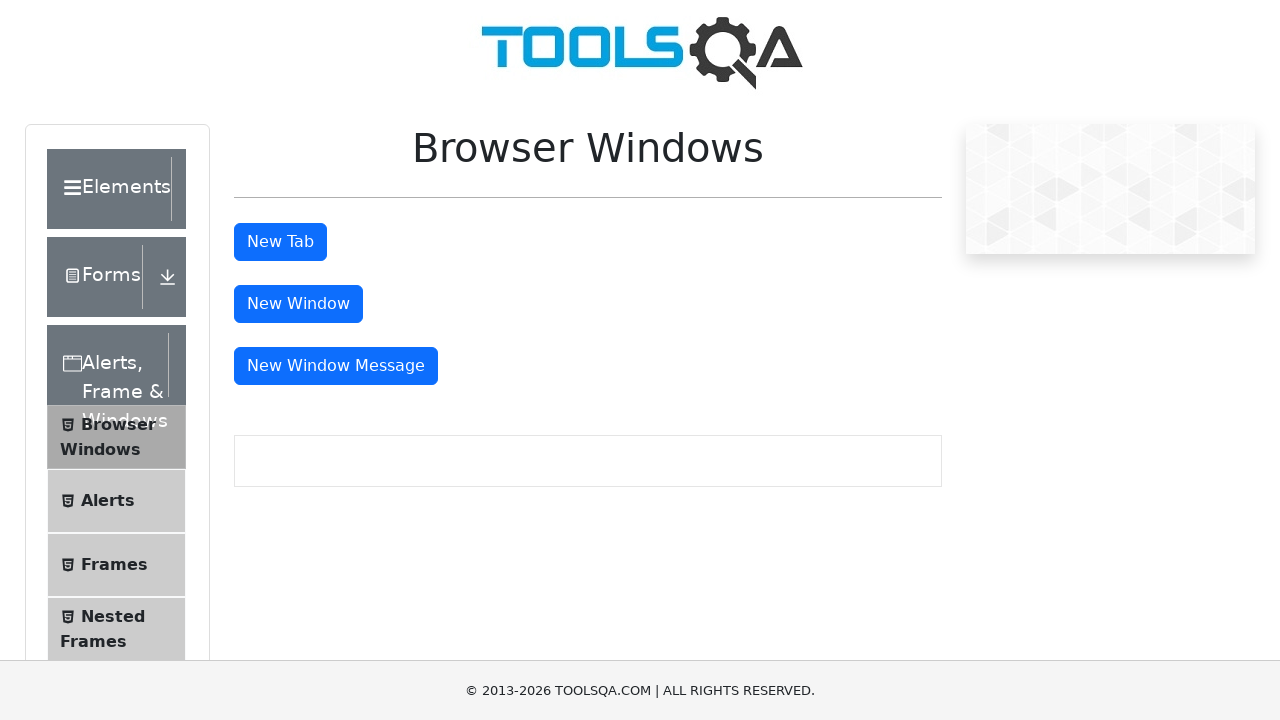

Clicked 'New Tab' button to open a new browser tab at (280, 242) on xpath=//button[@id='tabButton'] >> nth=0
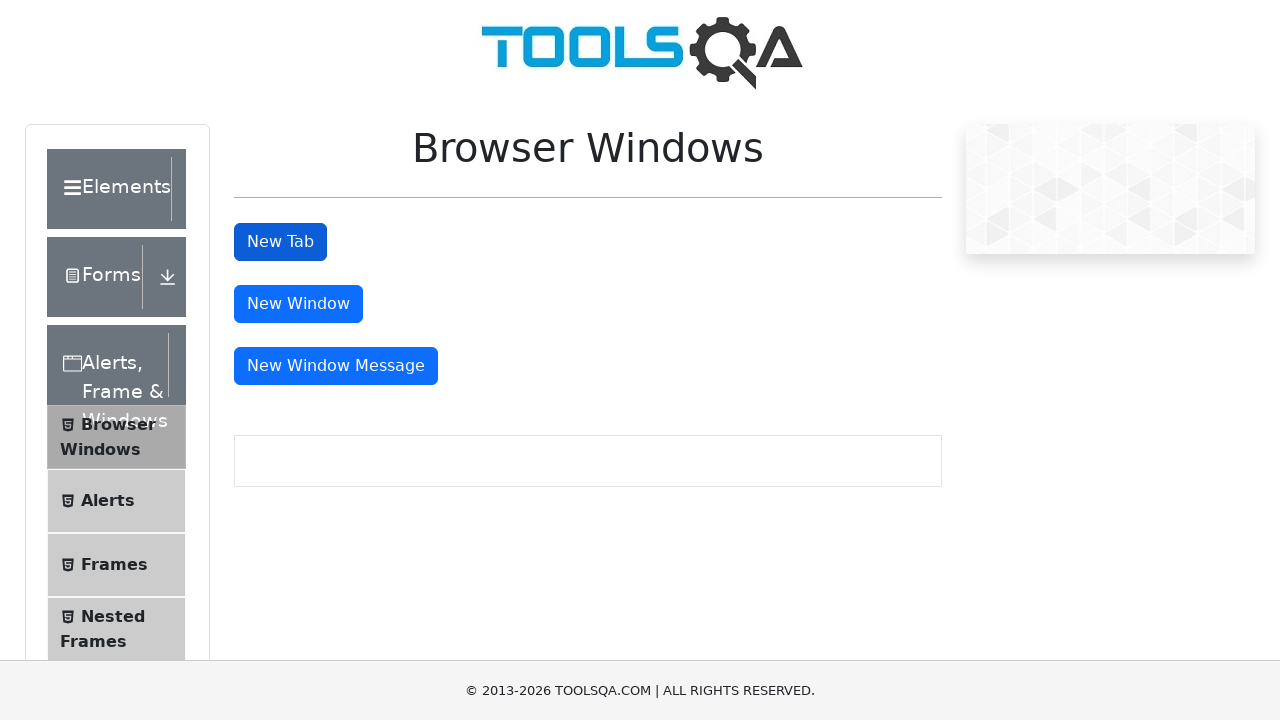

New tab opened and captured
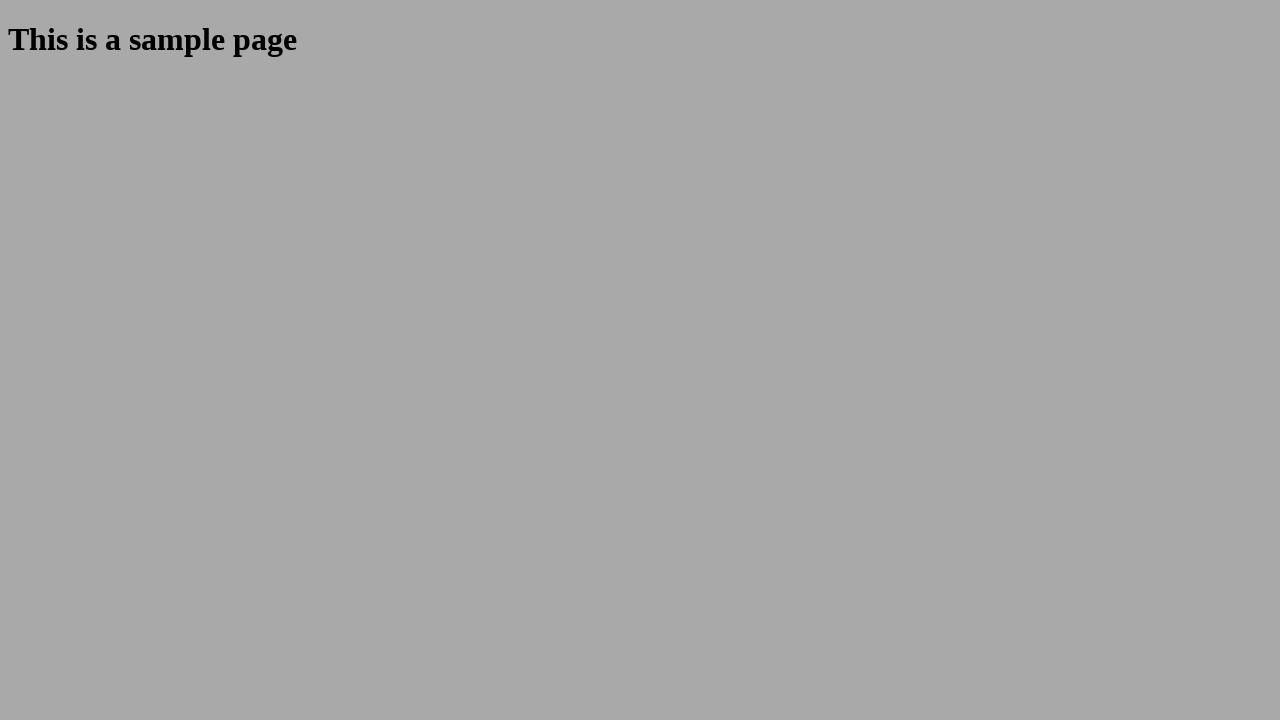

Switched back to original page
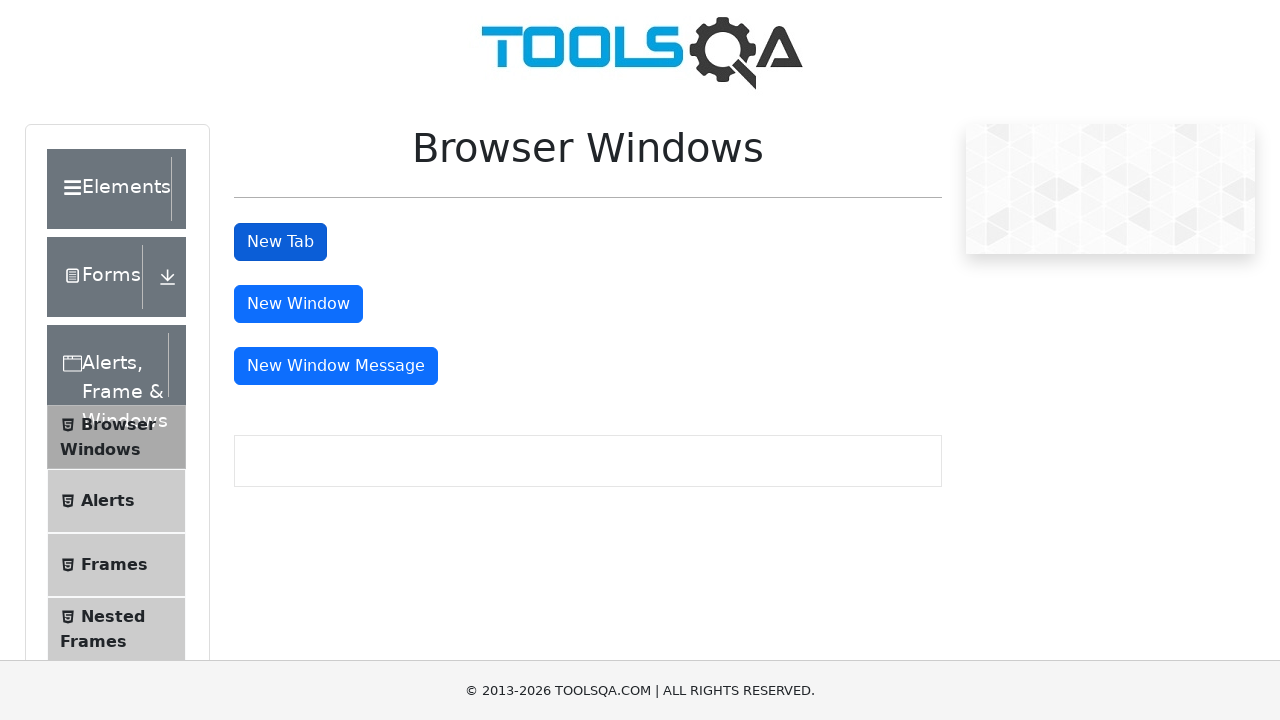

Switched to new tab
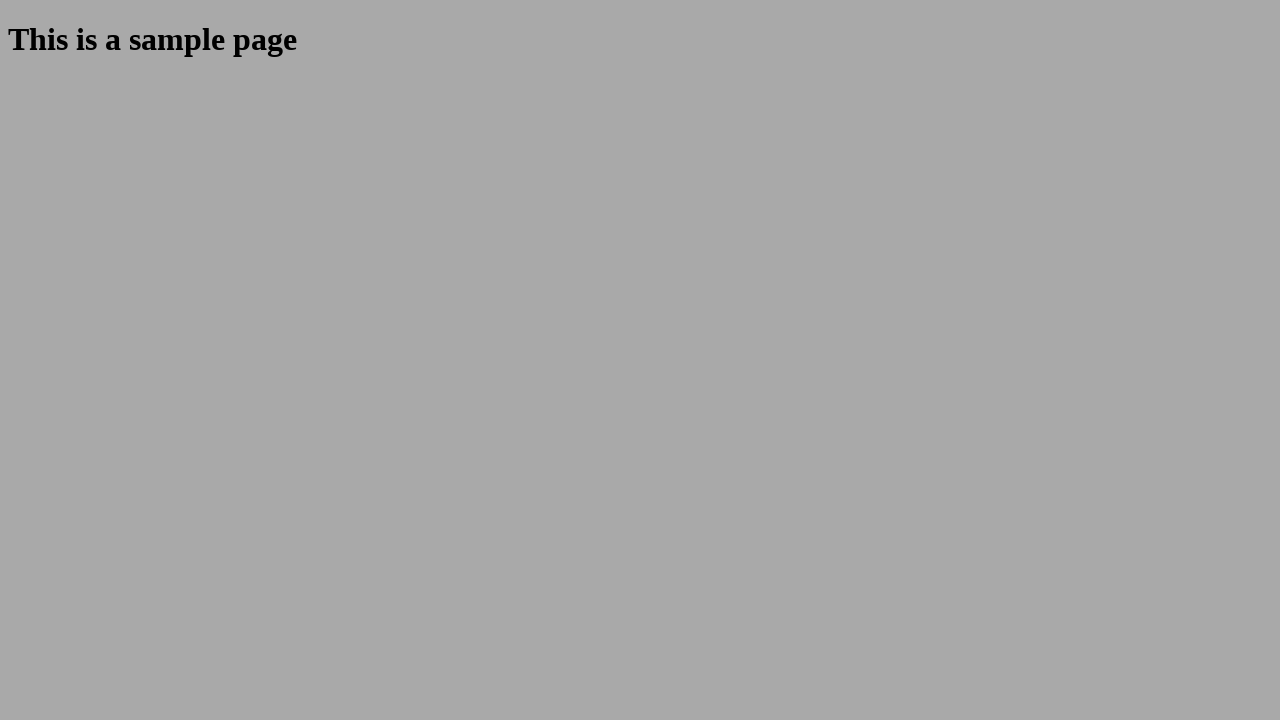

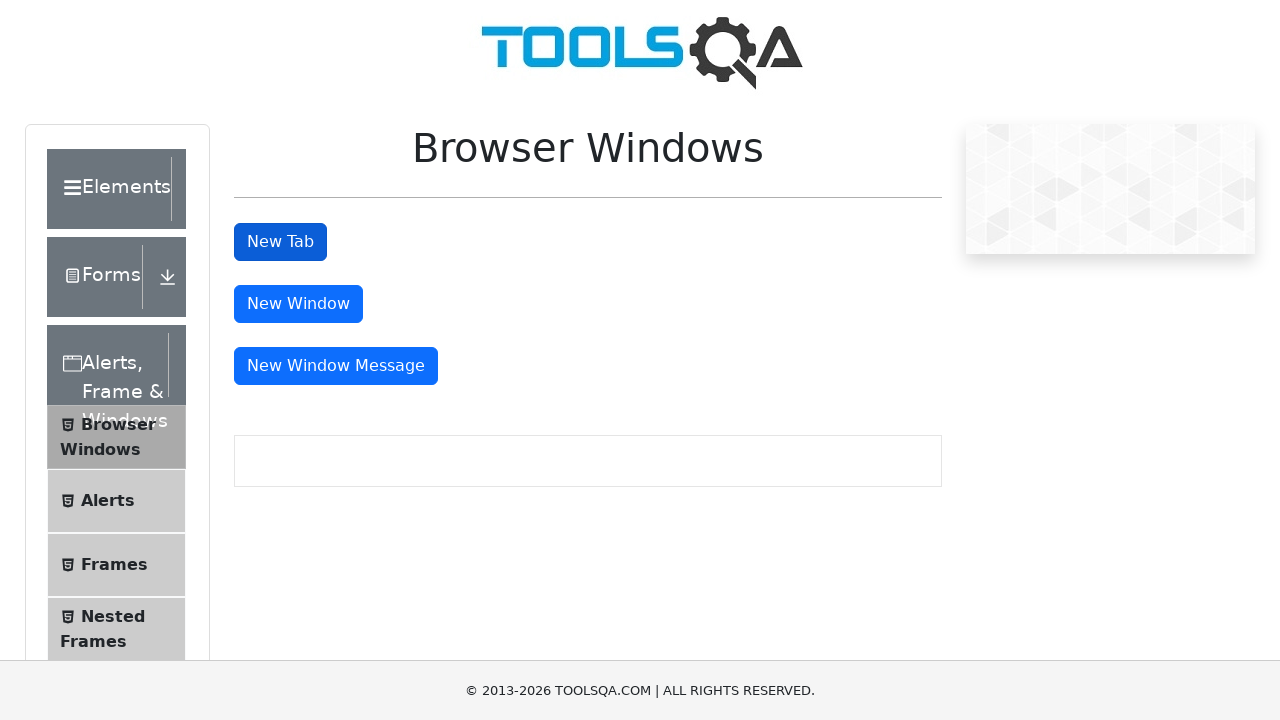